Opens the Automation Exercise website and maximizes the browser window

Starting URL: https://www.automationexercise.com

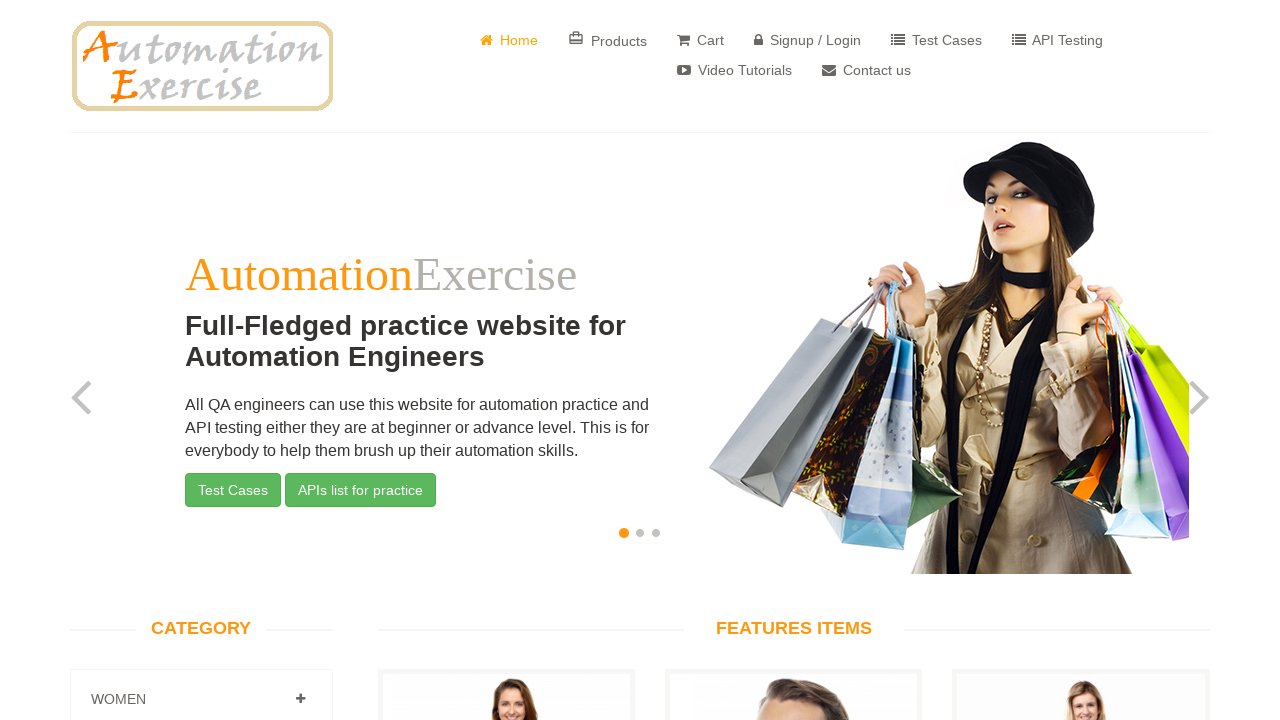

Set viewport size to 1920x1080 to maximize browser window
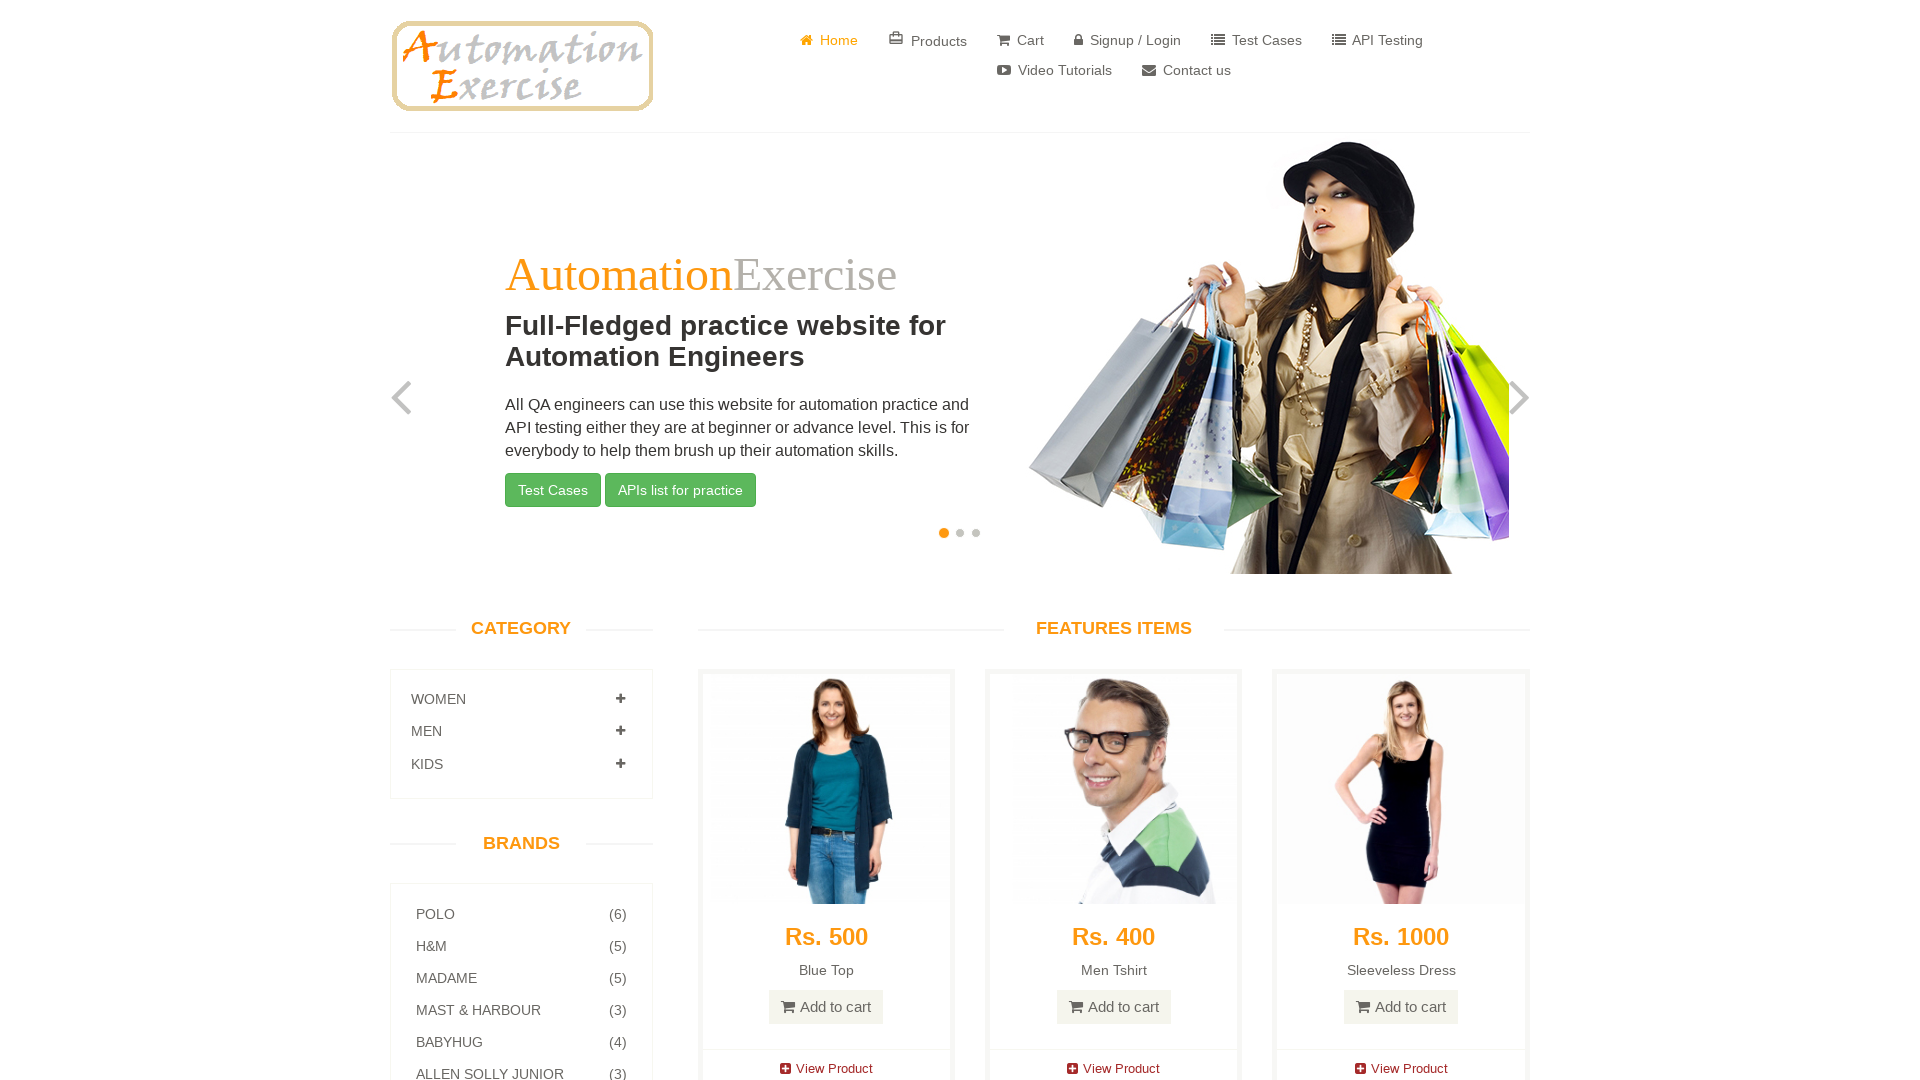

Waited for page to be fully loaded (domcontentloaded)
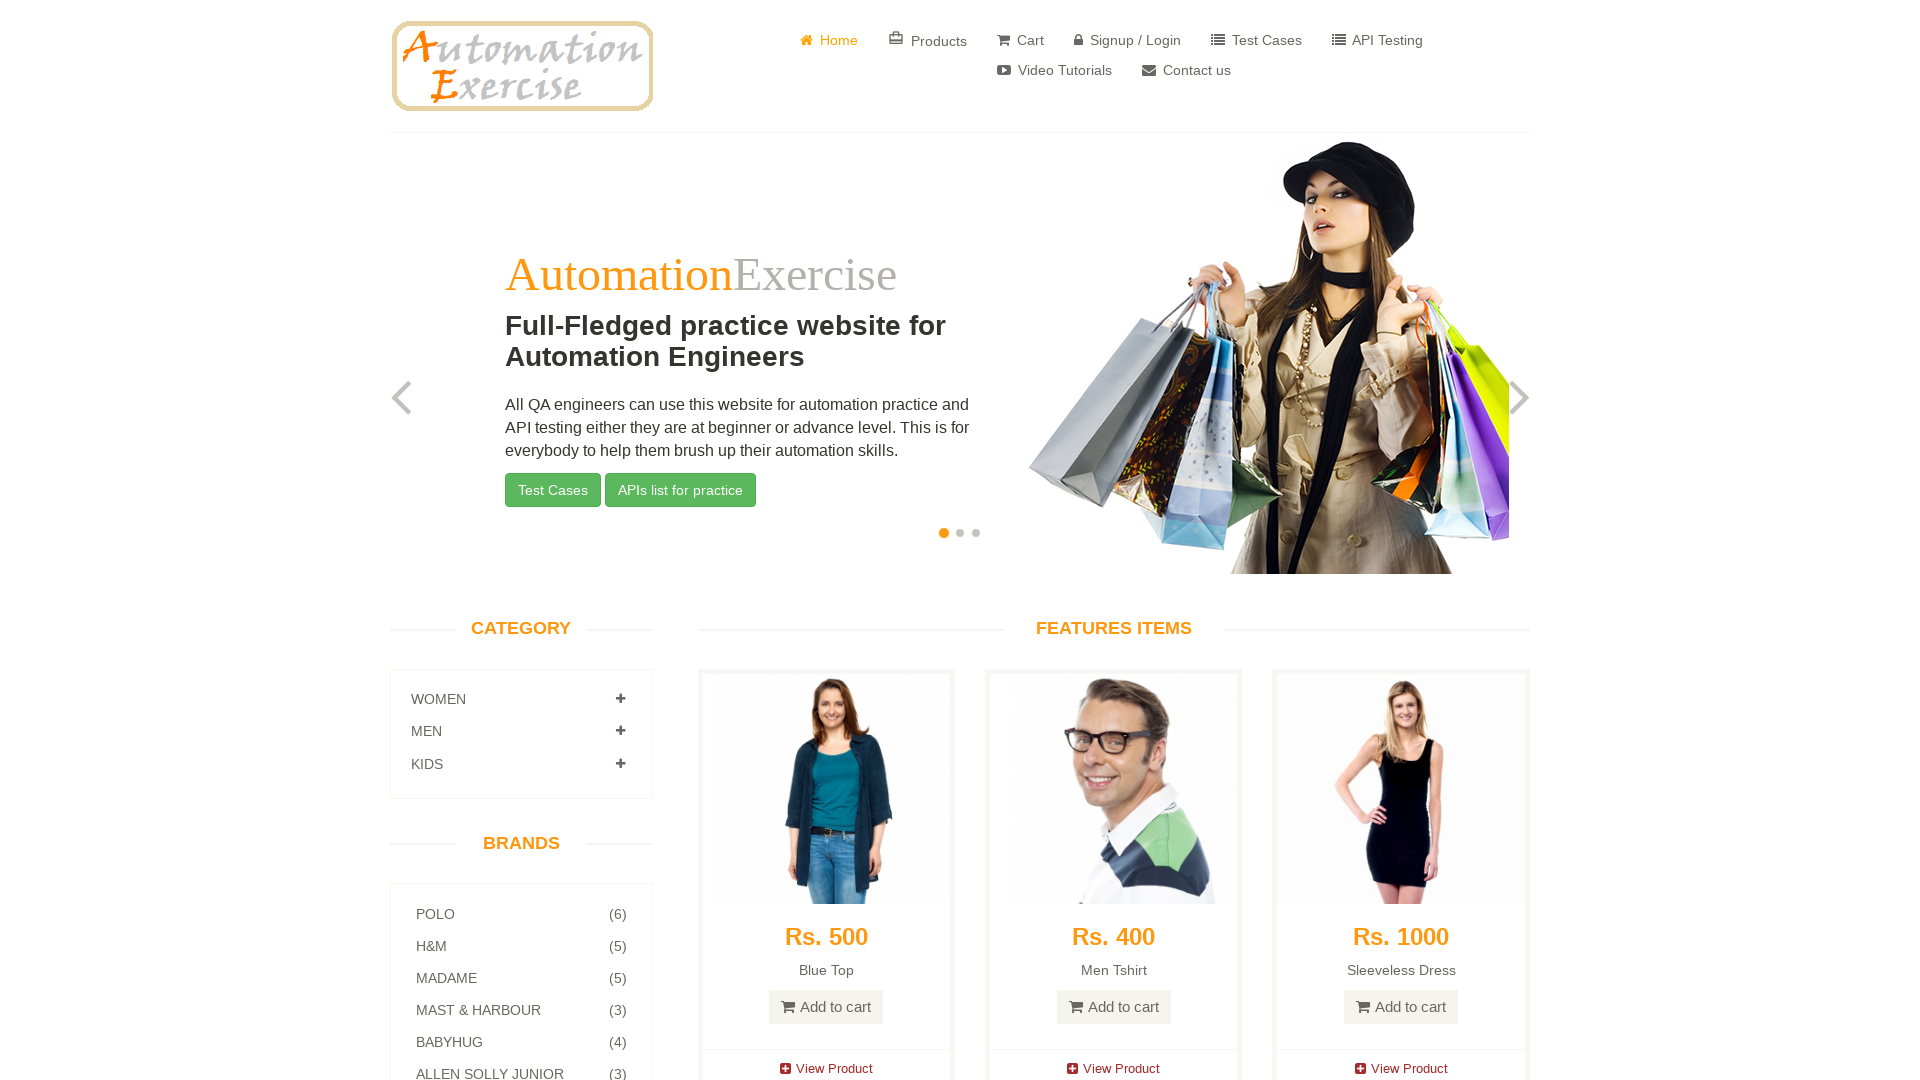

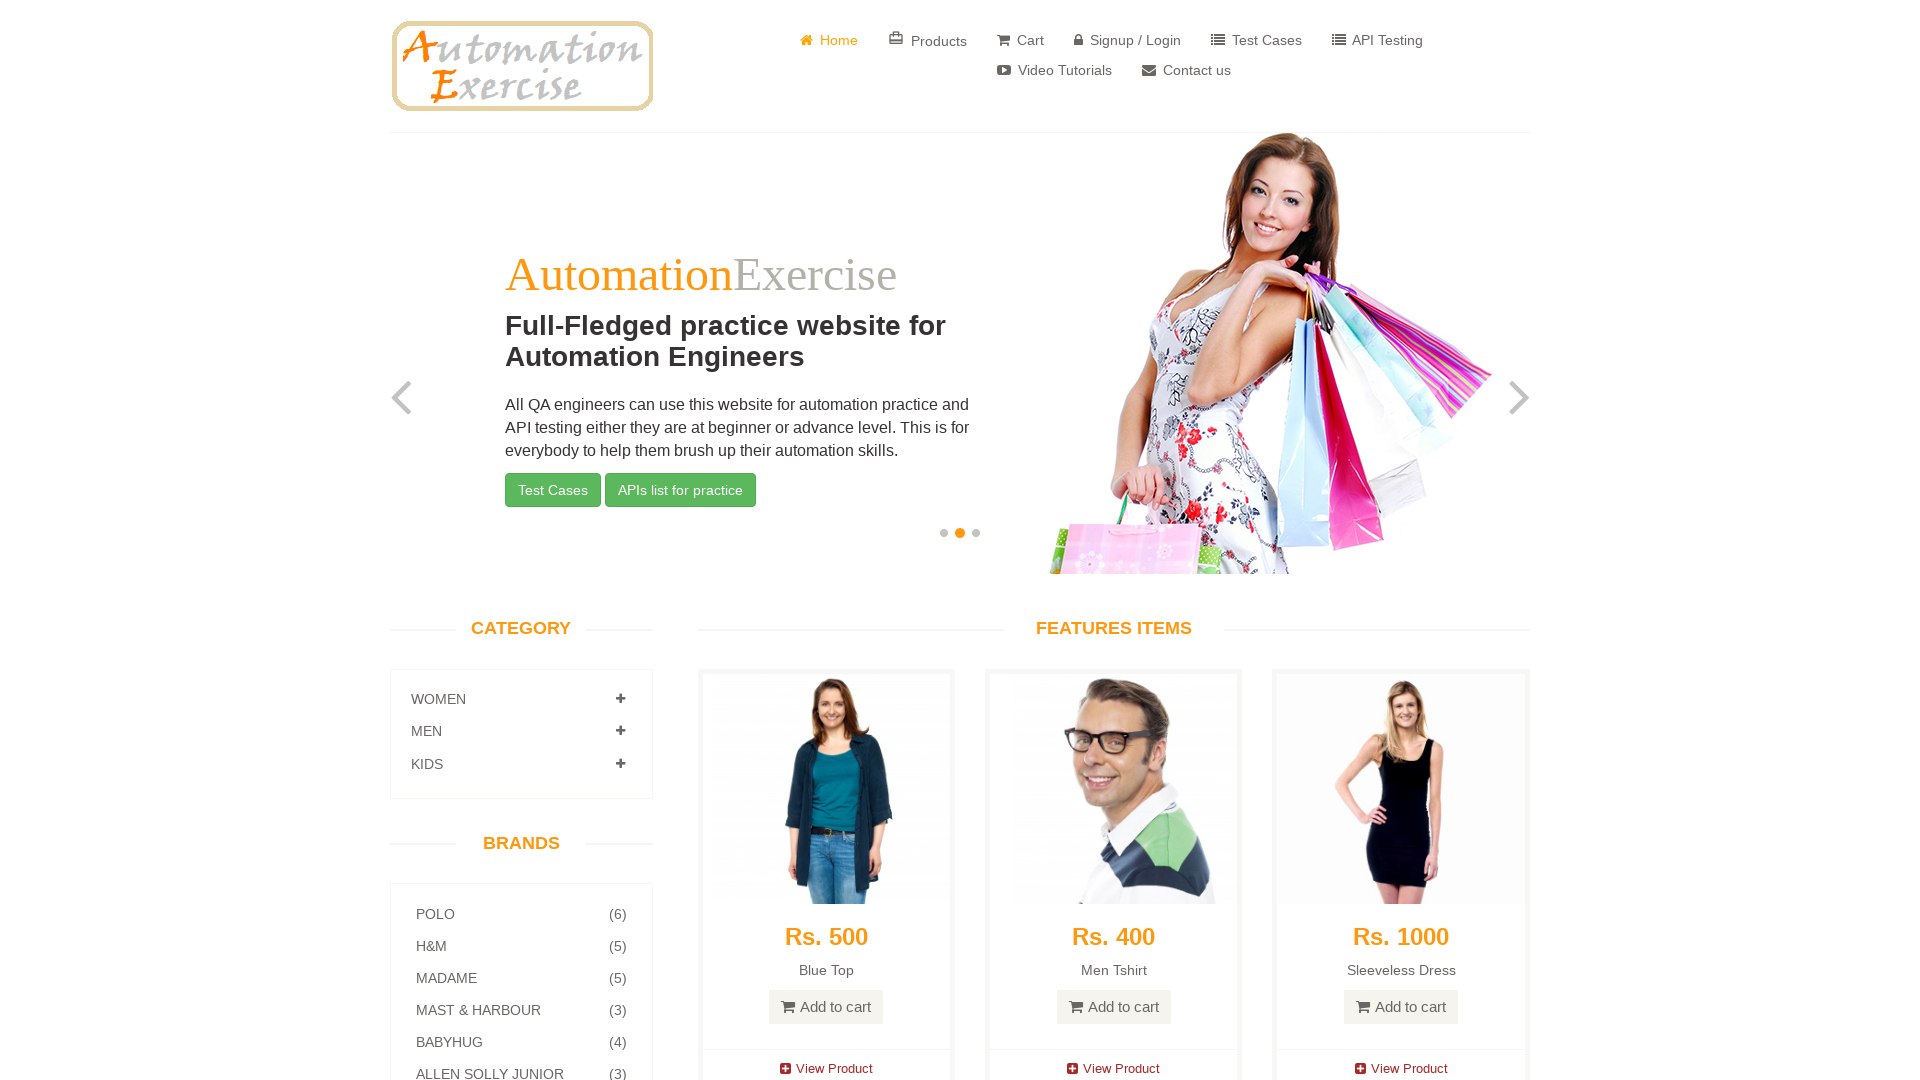